Navigates to the Inputs page

Starting URL: https://the-internet.herokuapp.com/

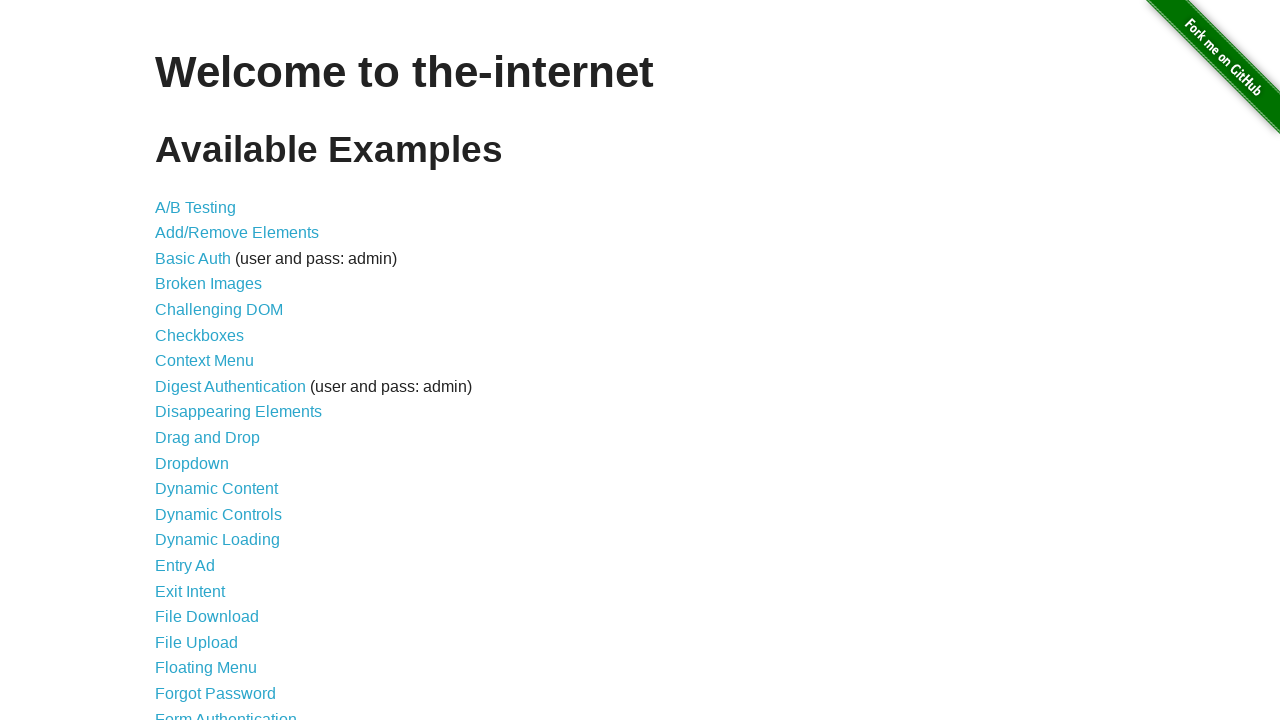

Clicked on Inputs link at (176, 361) on a[href='/inputs']
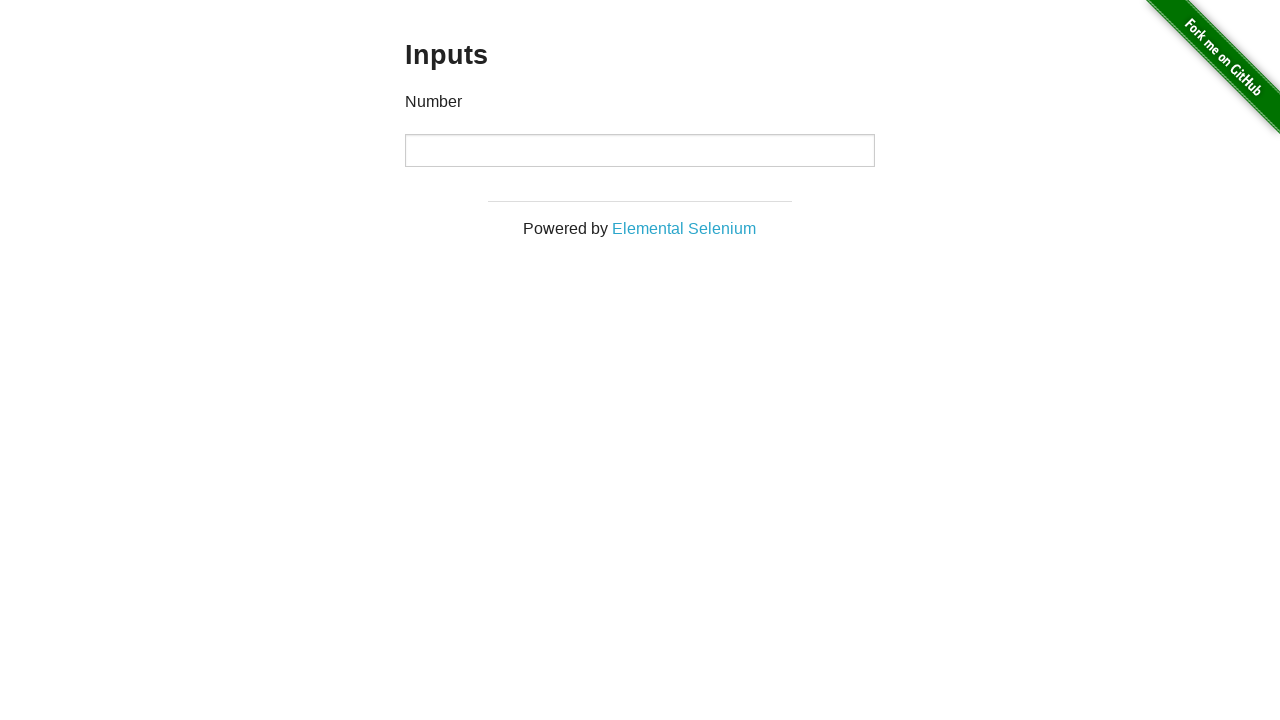

Inputs page loaded successfully
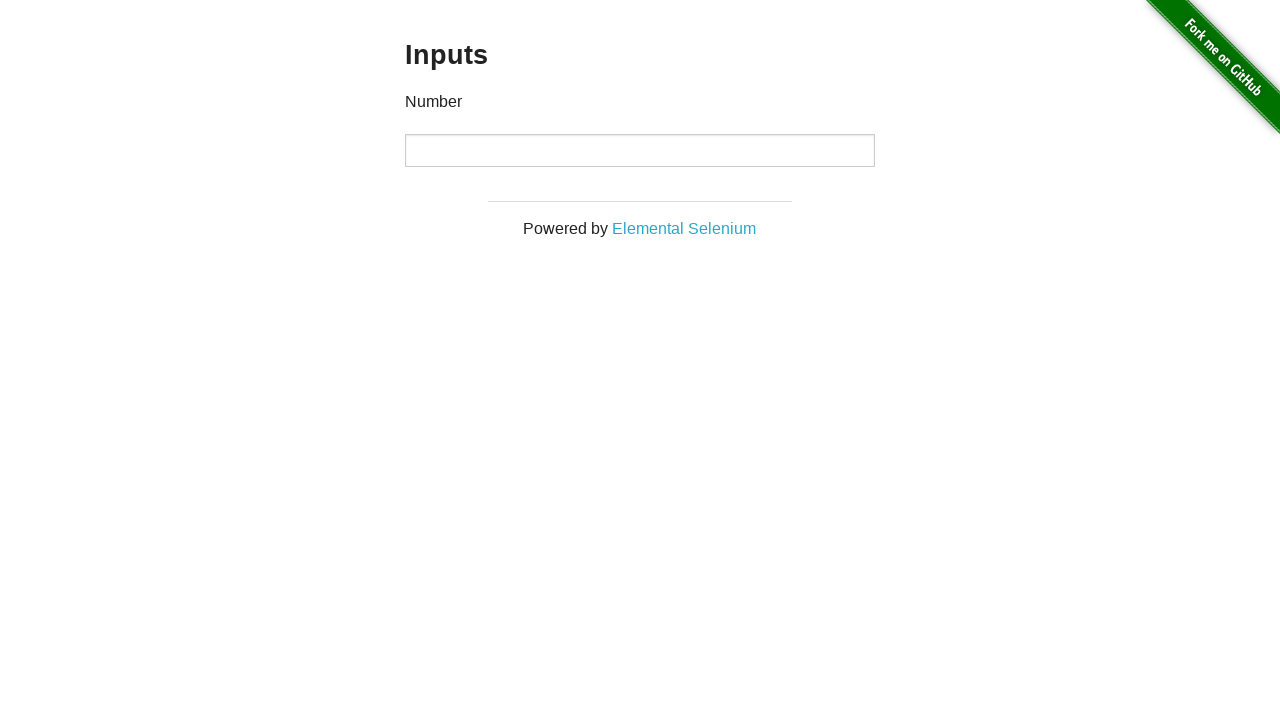

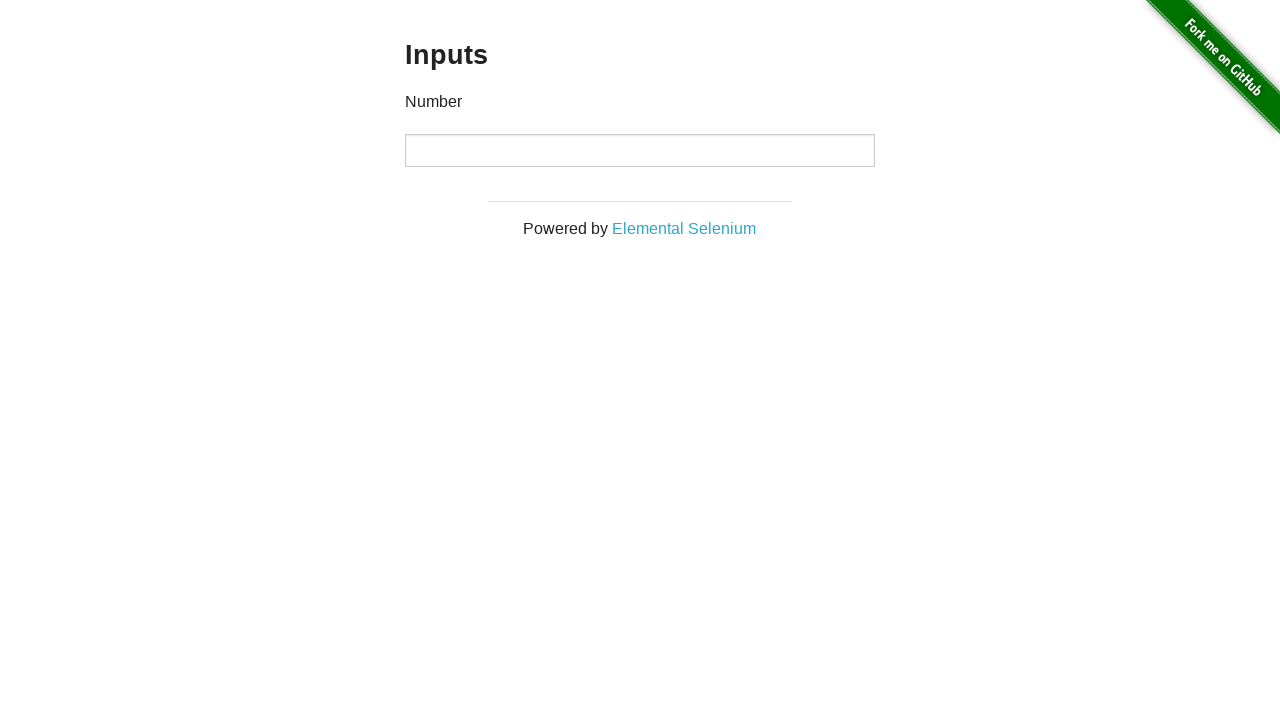